Navigates to the signup/login page and verifies the "New User Signup!" text is visible

Starting URL: http://automationexercise.com

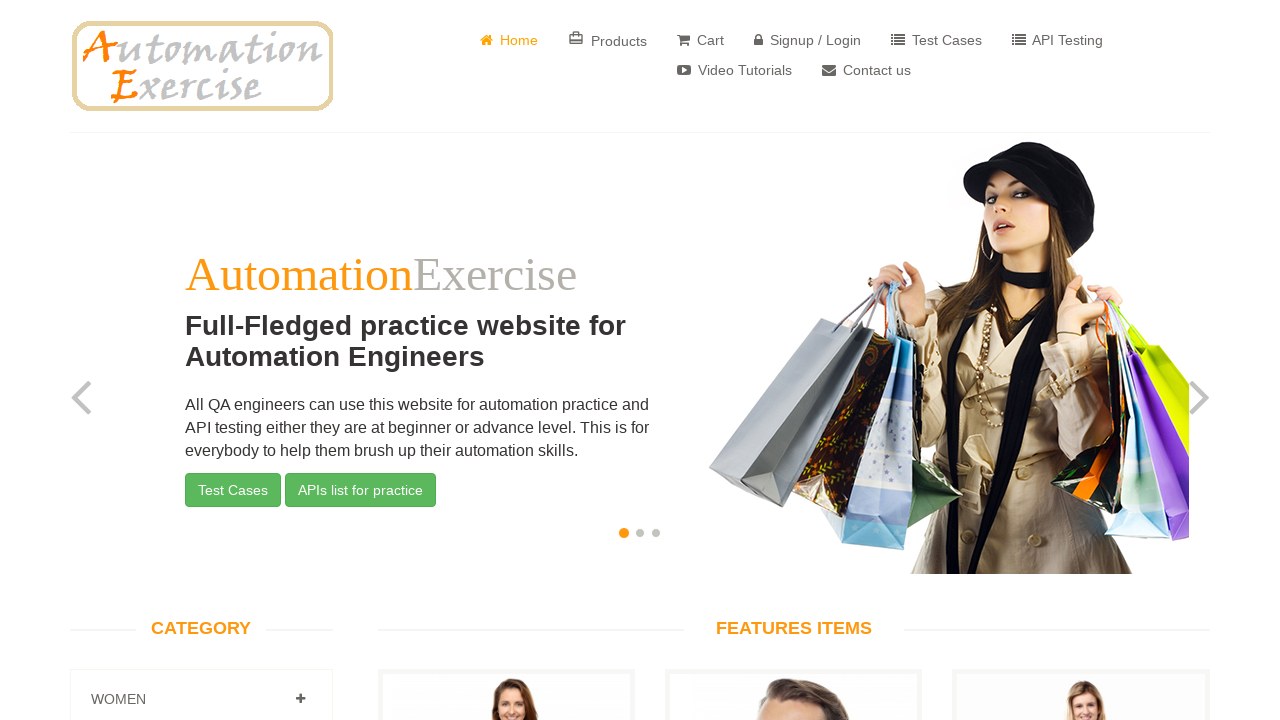

Clicked on login link to navigate to signup/login page at (808, 40) on a[href='/login']
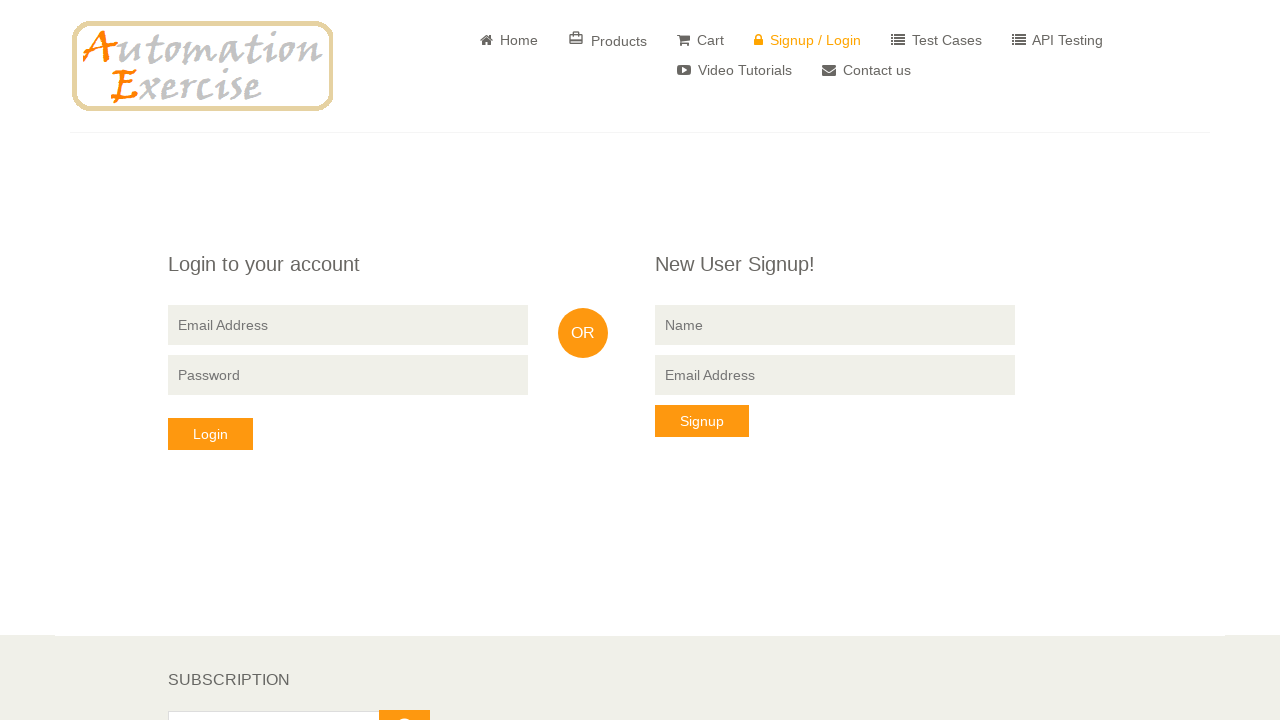

Verified 'New User Signup!' text is visible on the page
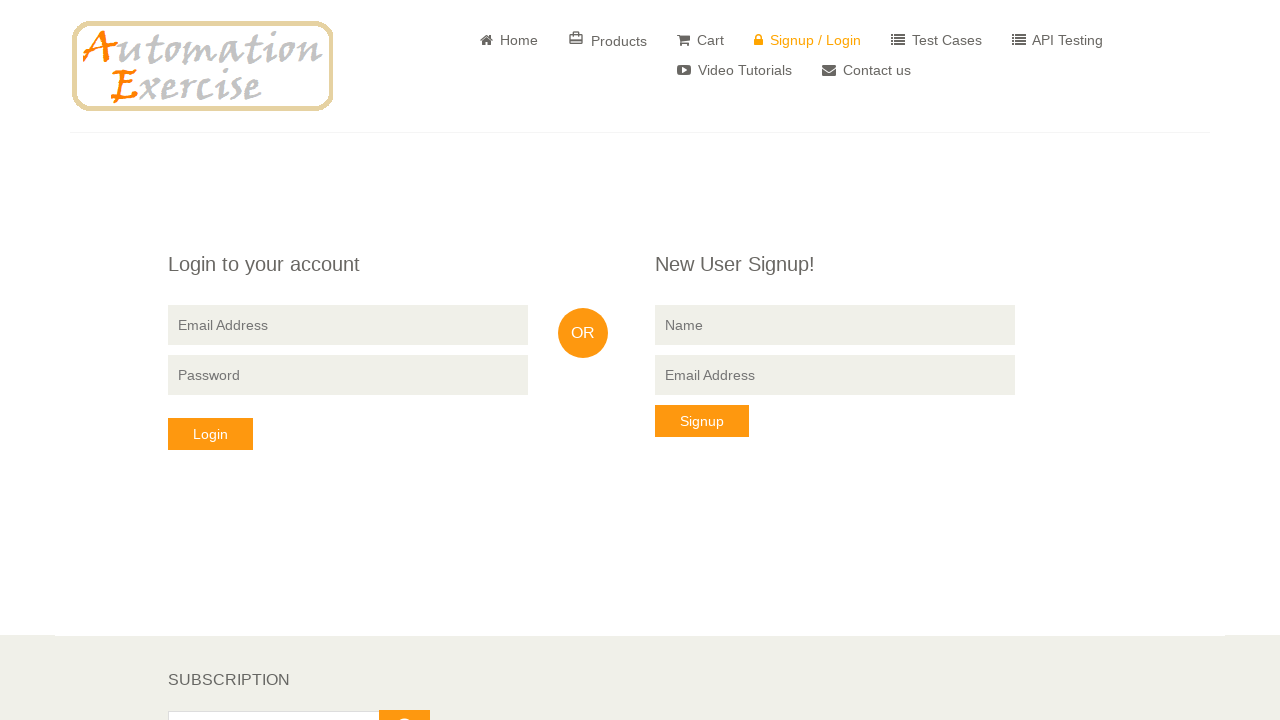

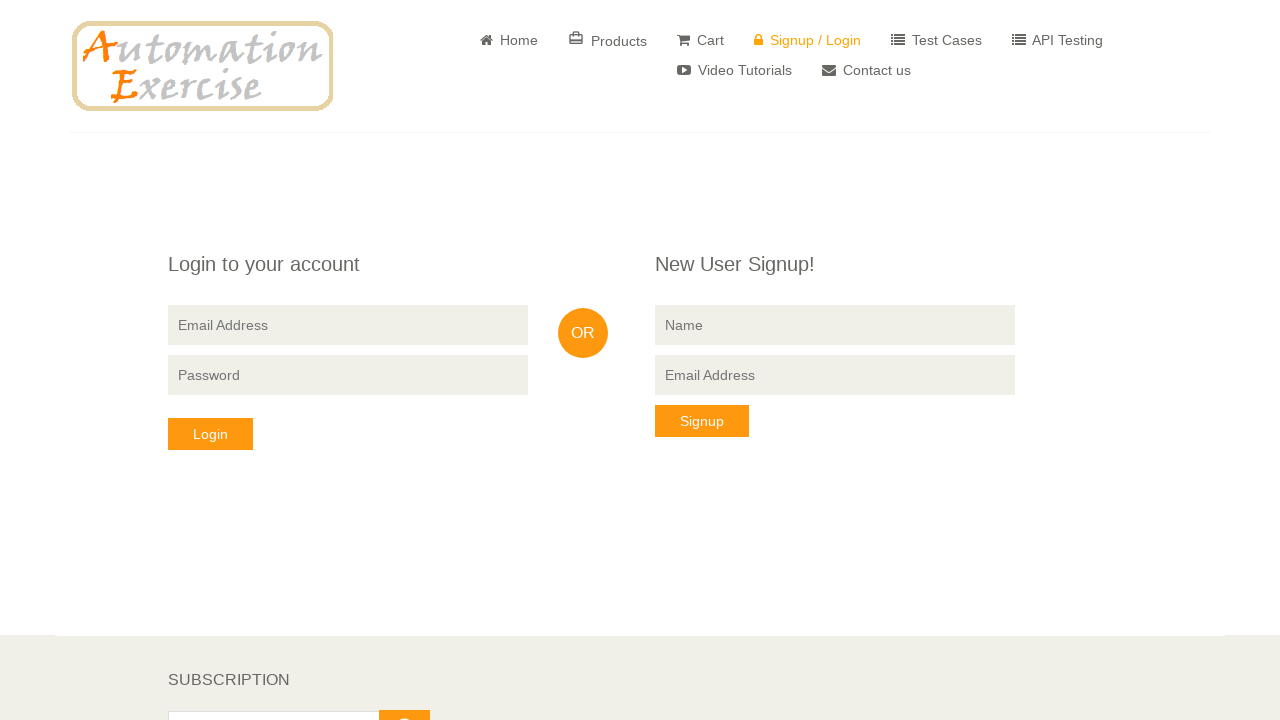